Tests JavaScript alert functionality by navigating to the JavaScript Alerts page, clicking a button to trigger an alert, accepting the alert, and verifying the result message is displayed.

Starting URL: https://the-internet.herokuapp.com

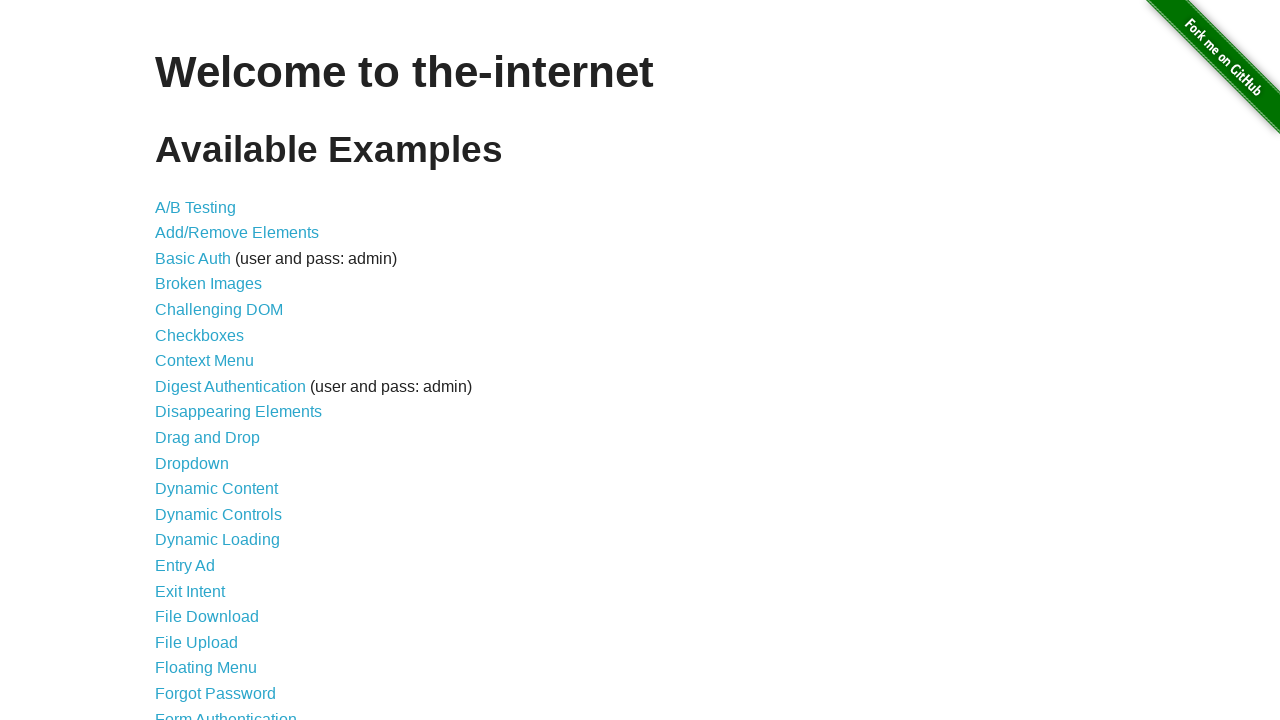

Waited for page heading to be visible
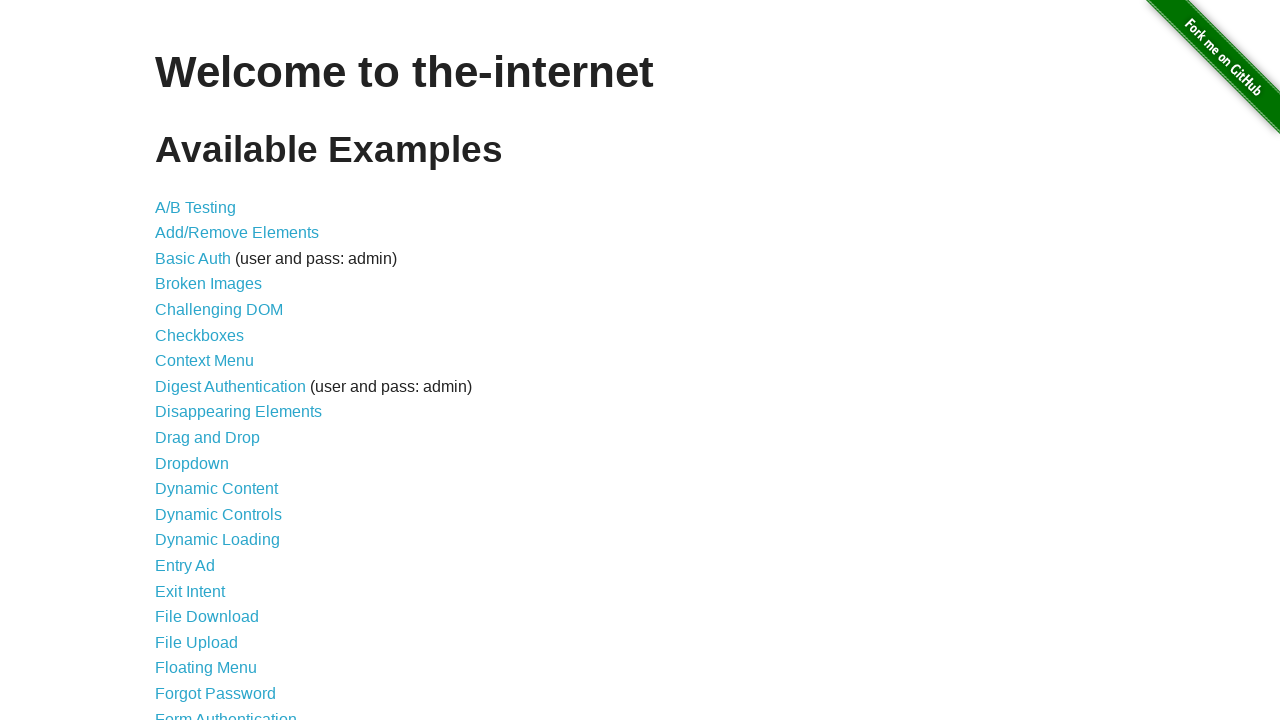

Clicked on JavaScript Alerts link at (214, 361) on text=JavaScript Alerts
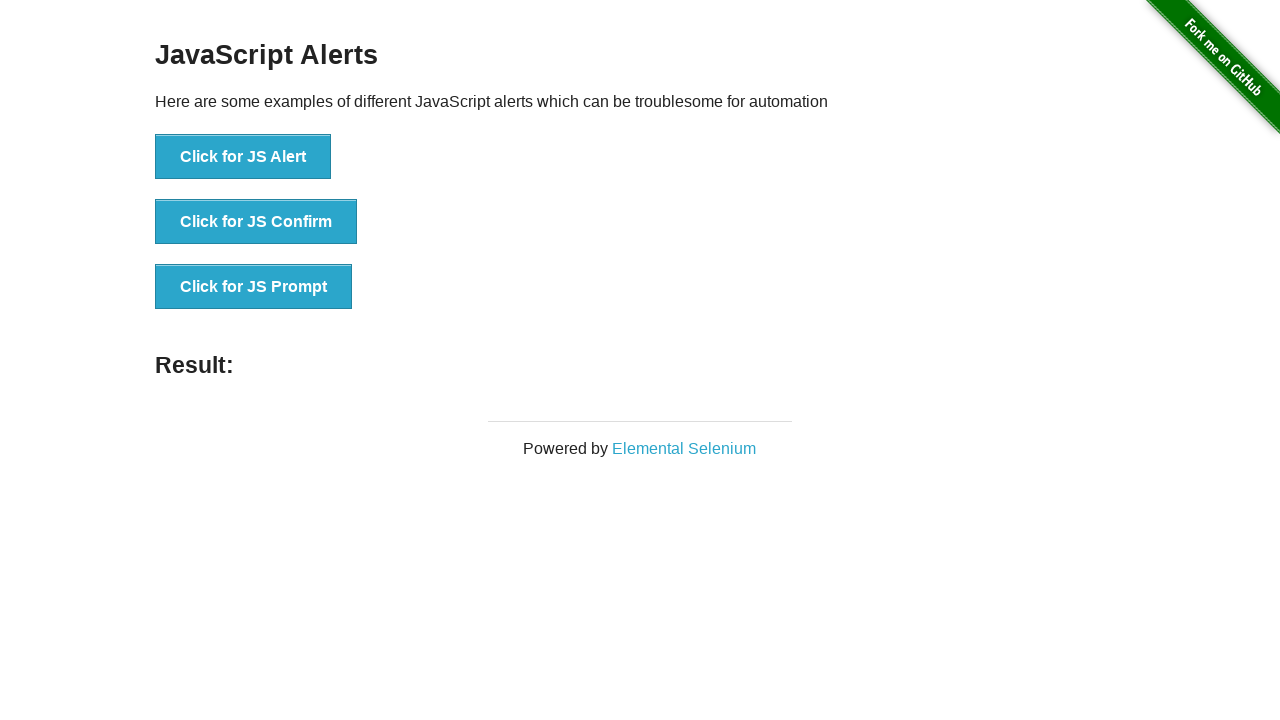

Waited for h3 heading to appear on alerts page
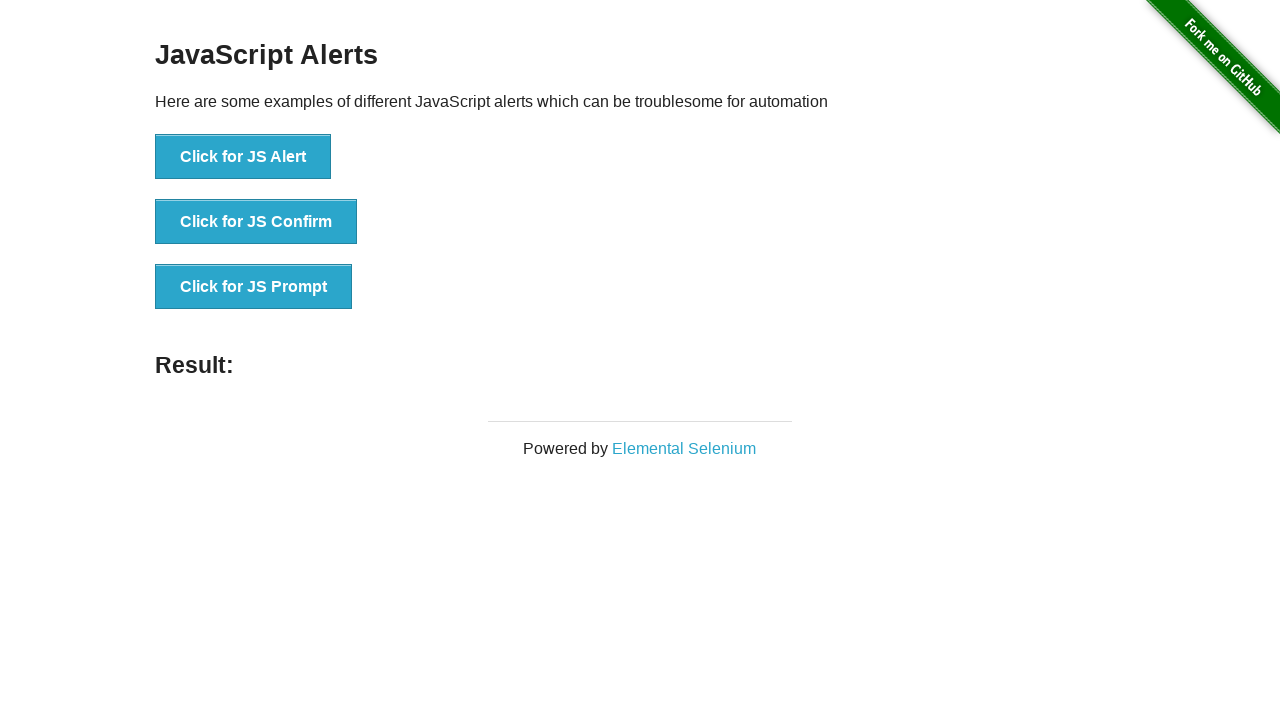

Clicked button to trigger jsAlert() at (243, 157) on button[onclick='jsAlert()']
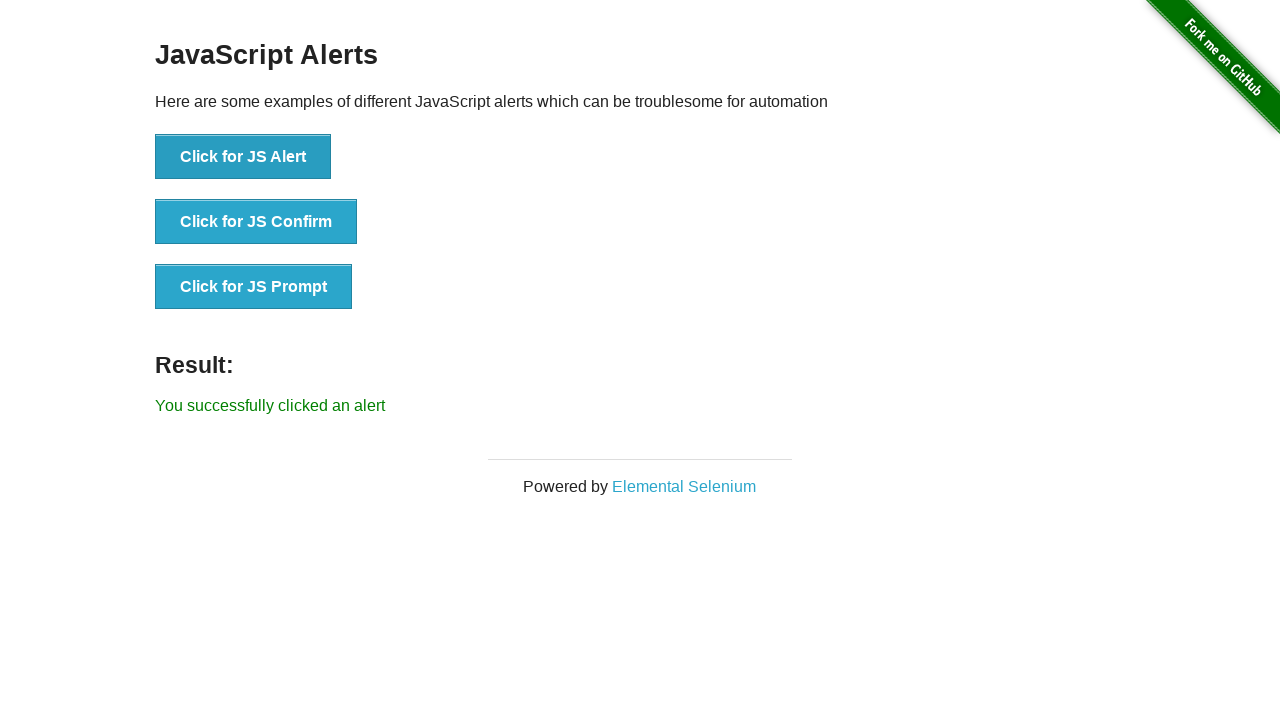

Set up dialog handler to accept alerts
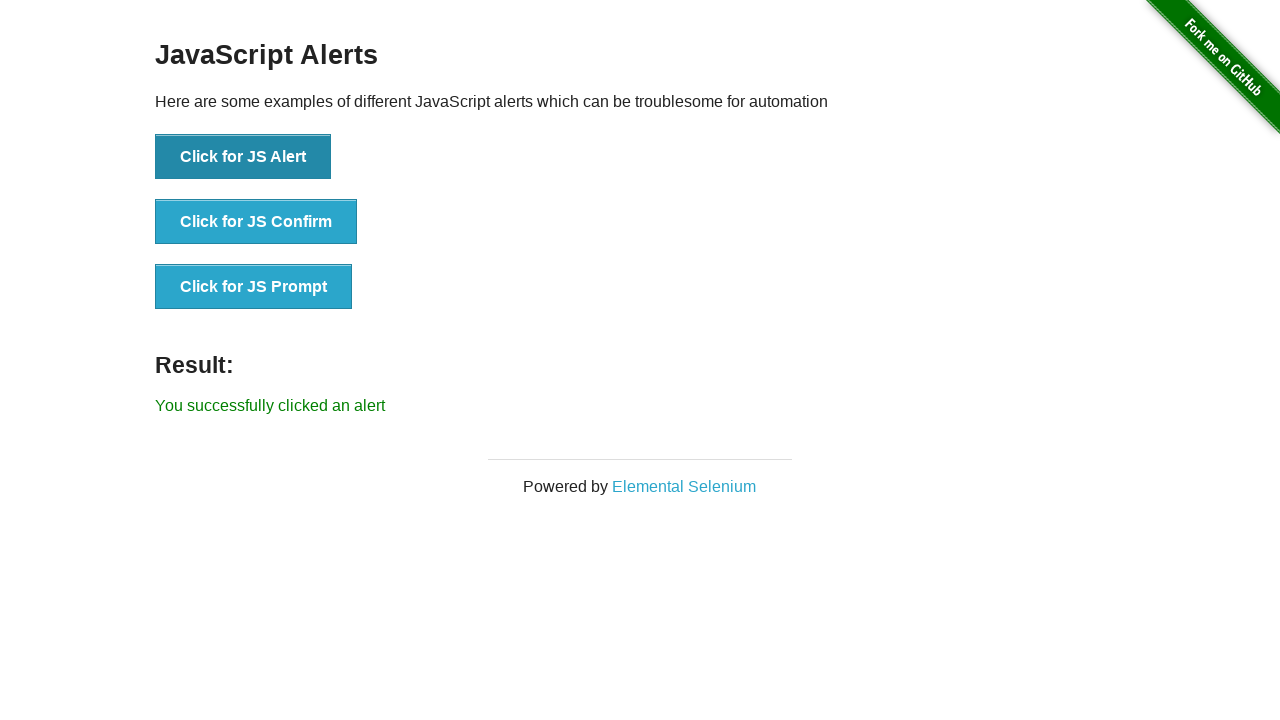

Clicked button again to trigger alert with handler active at (243, 157) on button[onclick='jsAlert()']
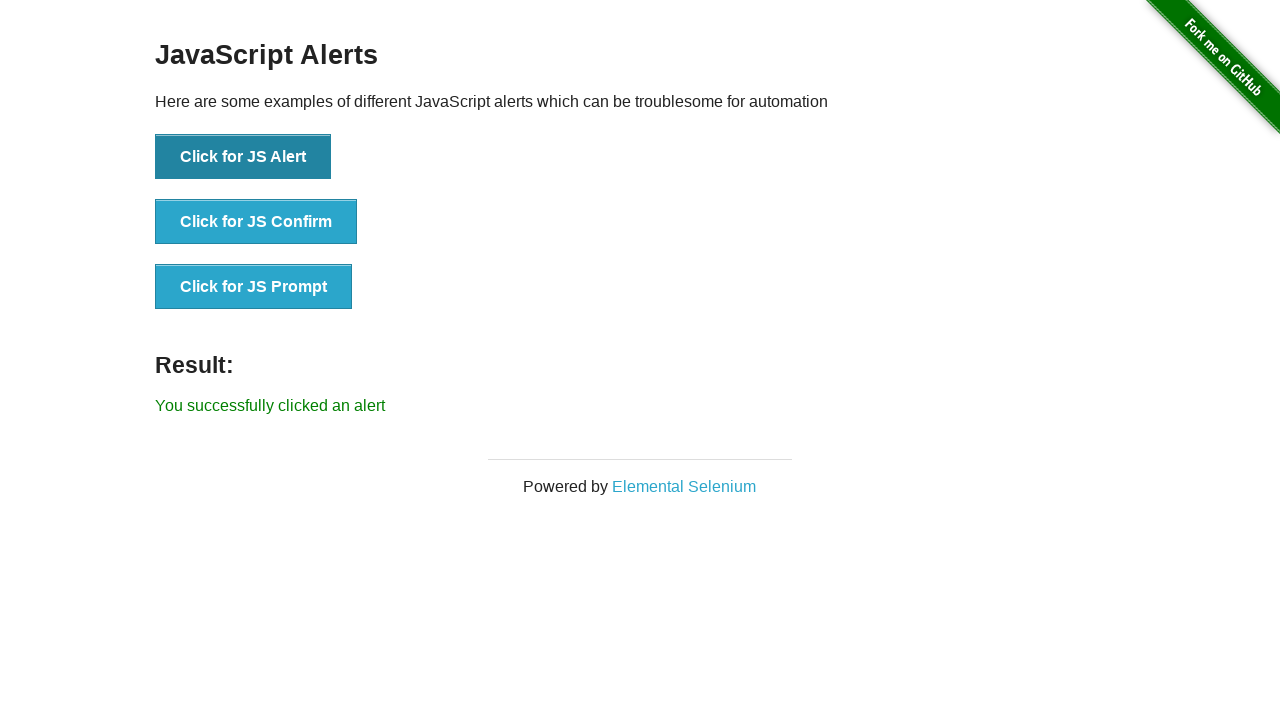

Waited for result message to appear
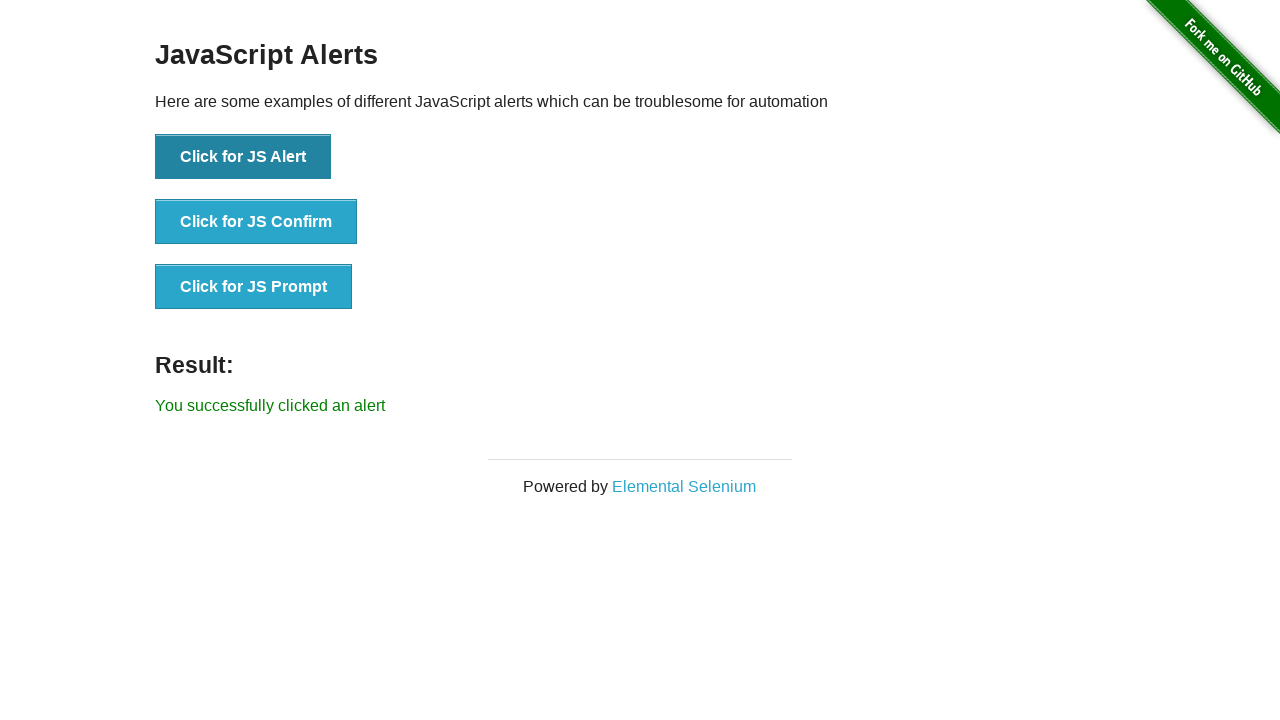

Retrieved result message text
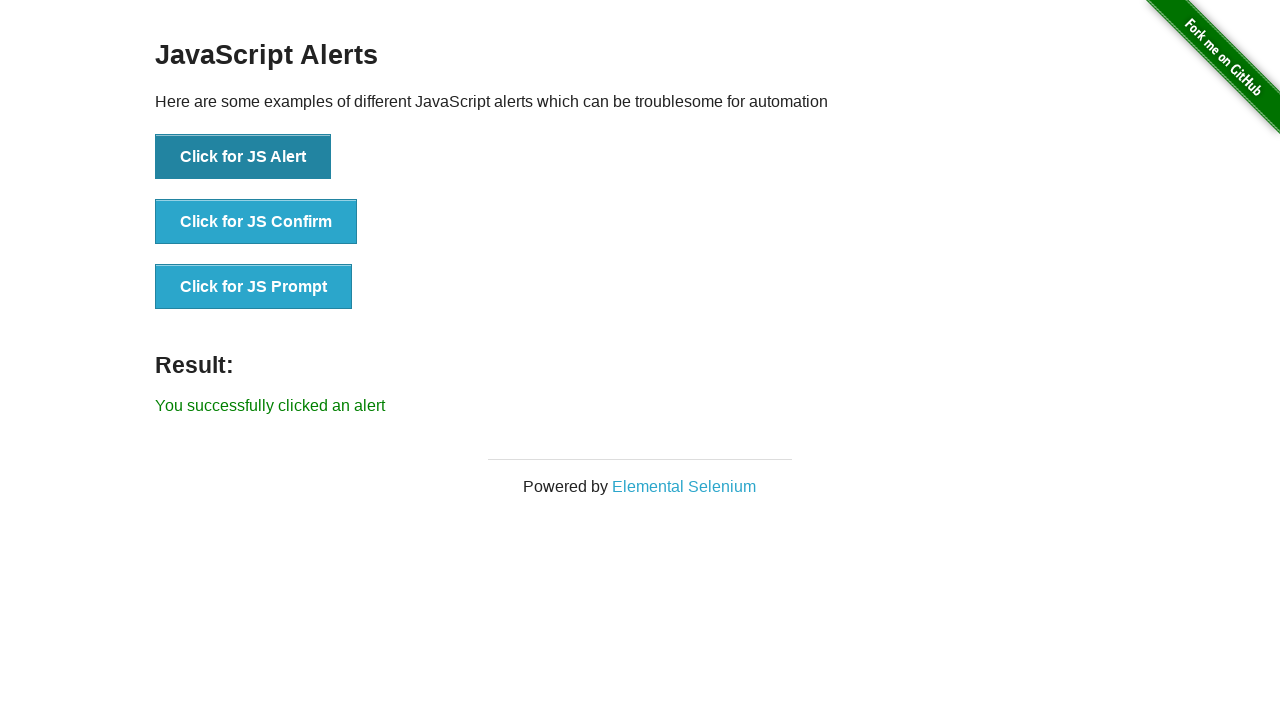

Verified that result message contains success text
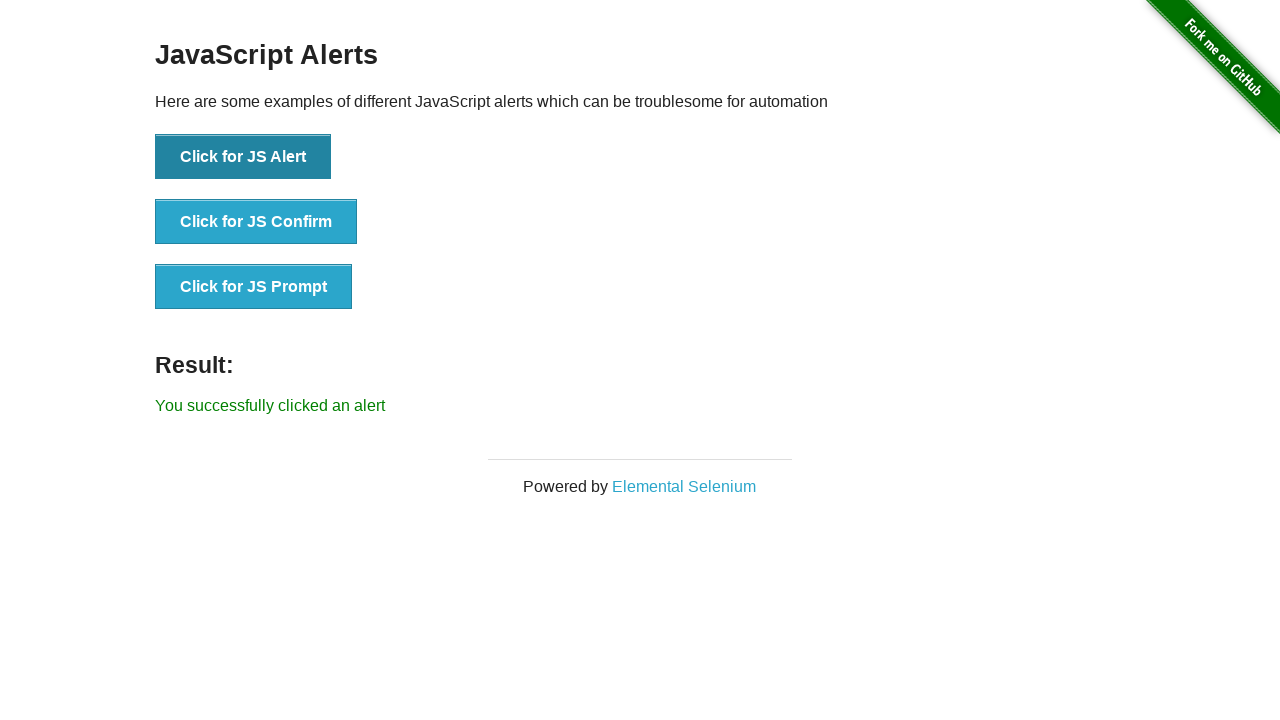

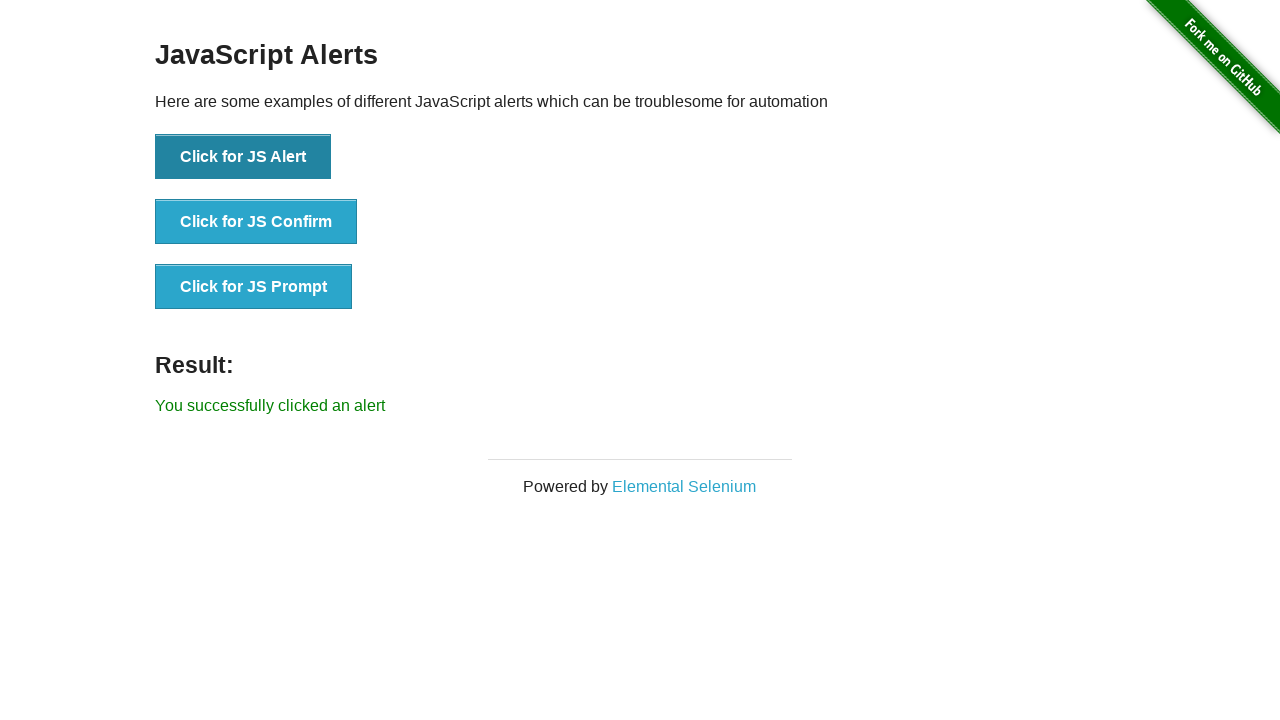